Tests JavaScript alert handling by entering a name, triggering different types of alerts (simple alert and confirmation), and interacting with them

Starting URL: https://rahulshettyacademy.com/AutomationPractice/

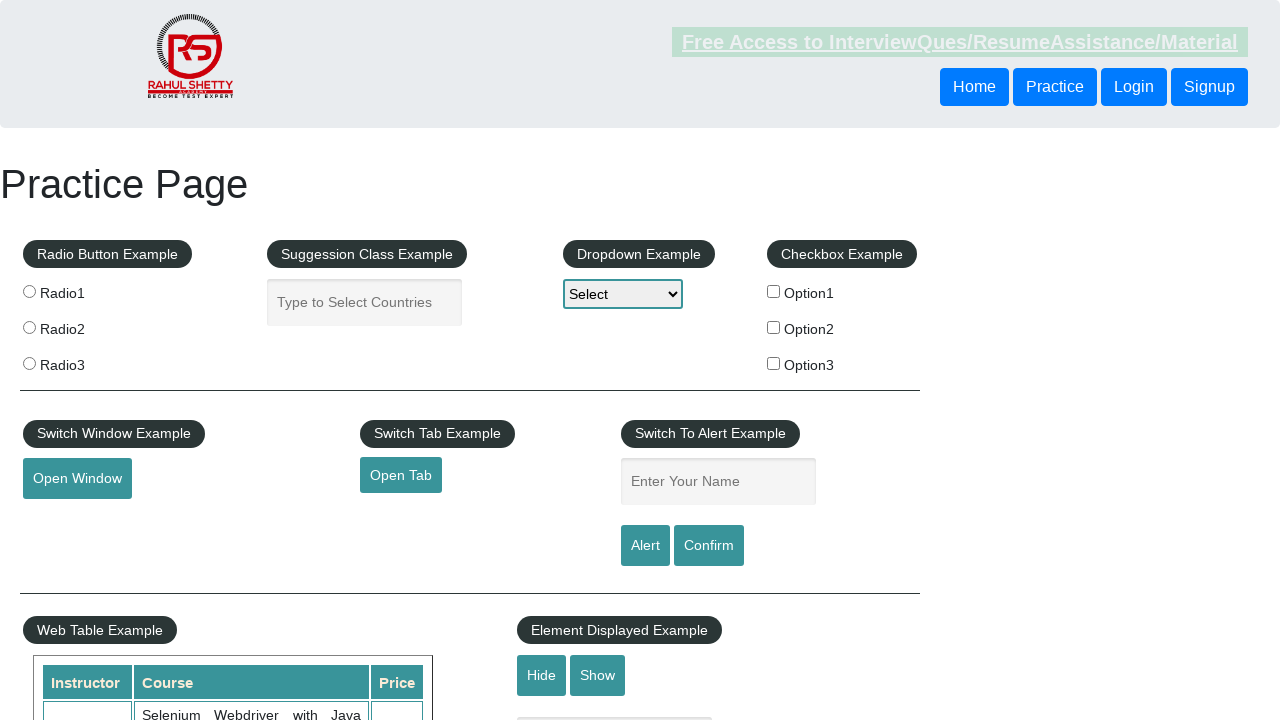

Entered 'Manish' in the name text field on #name
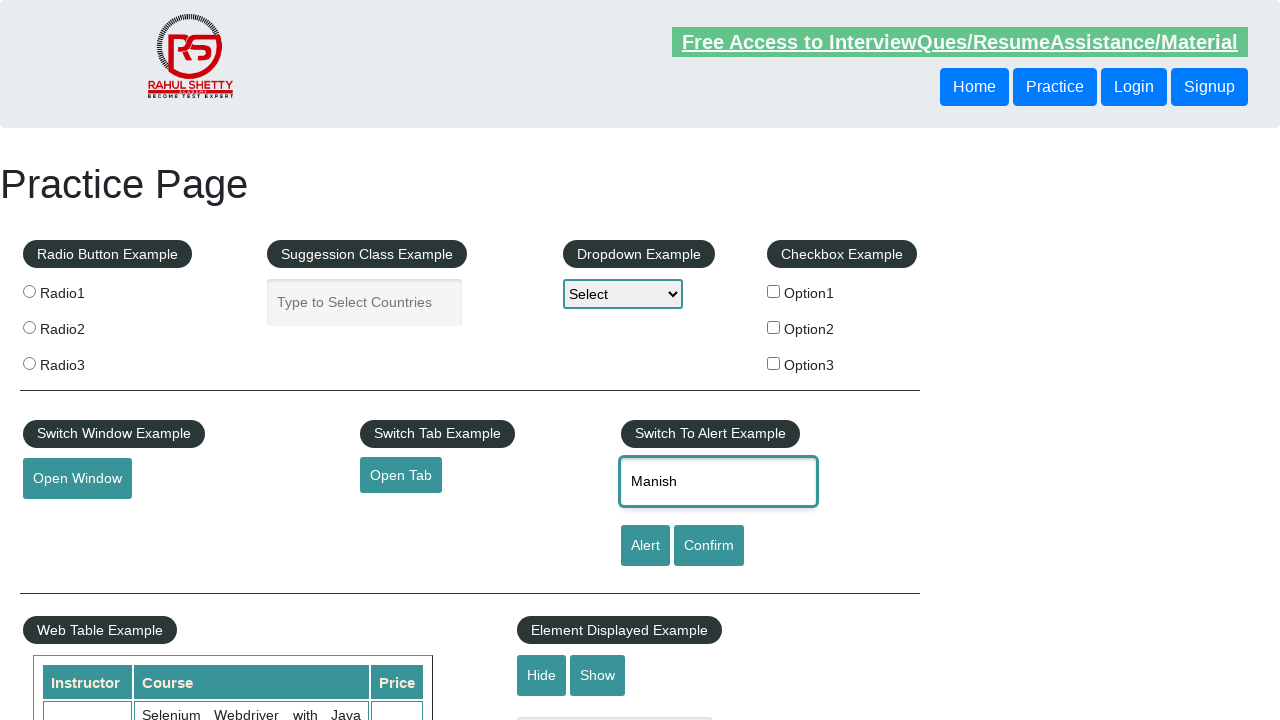

Clicked the alert button to trigger simple alert at (645, 546) on #alertbtn
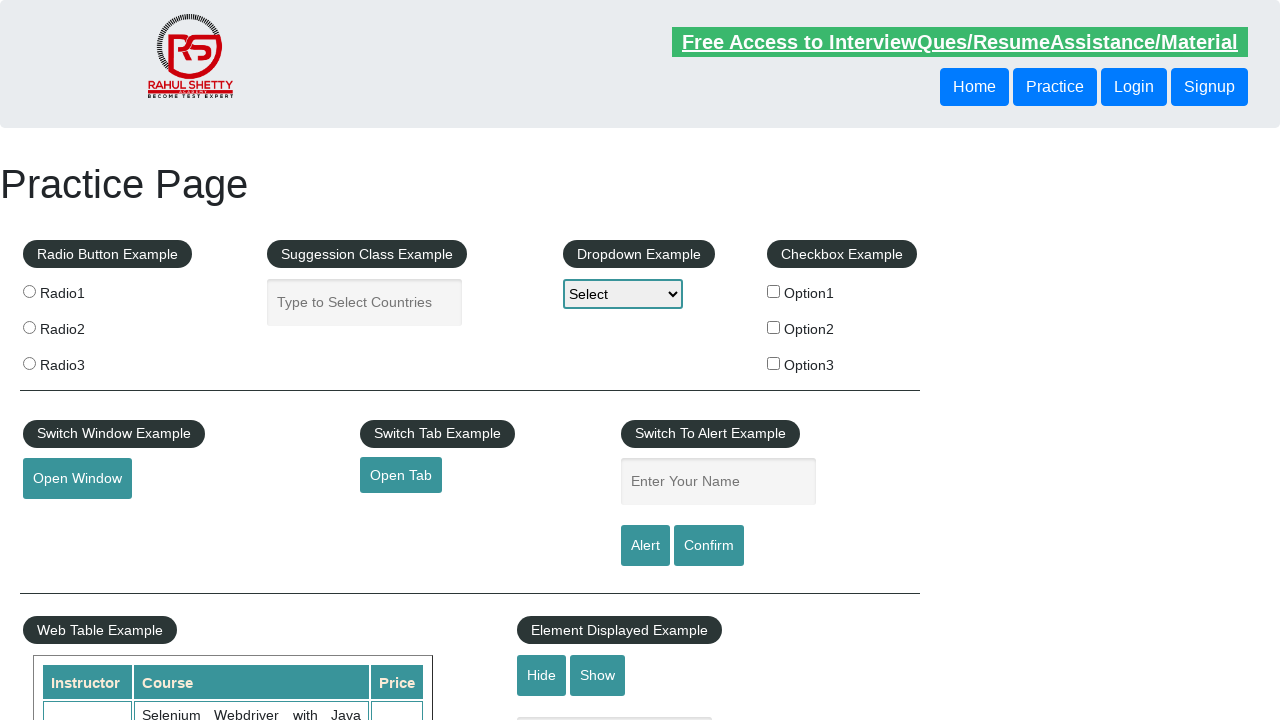

Set up dialog handler to accept alerts
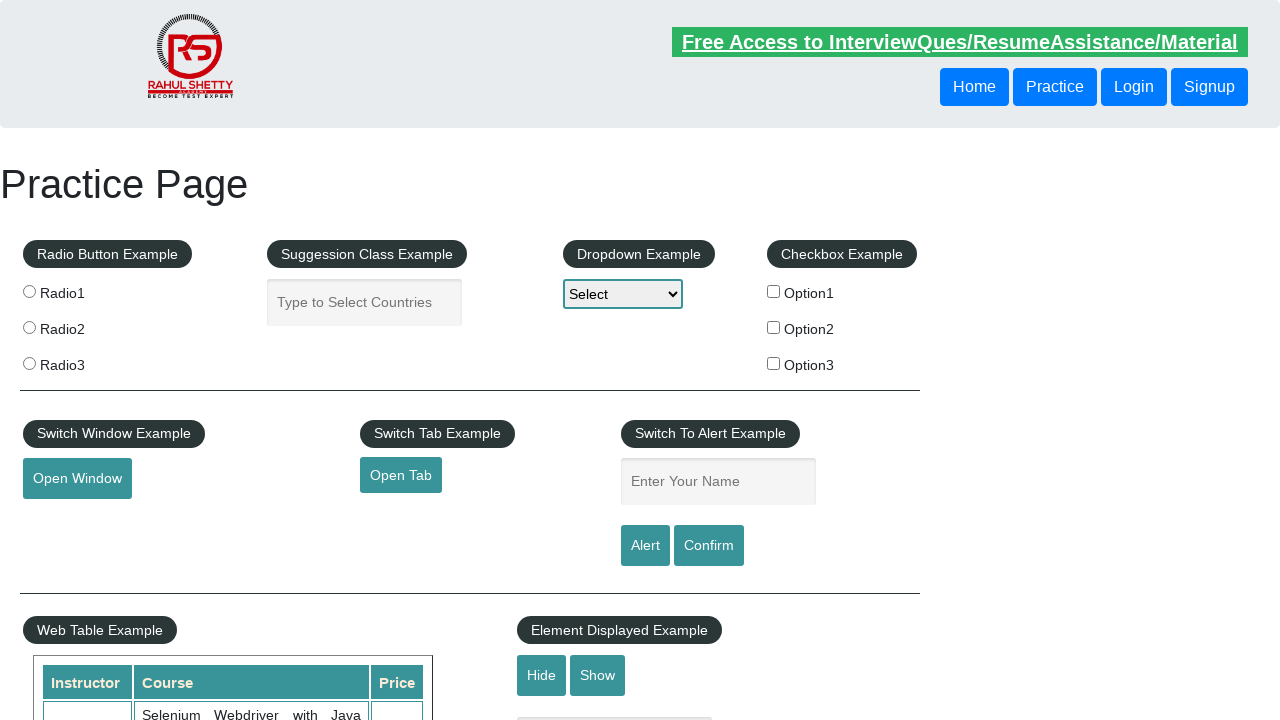

Clicked the confirm button to trigger confirmation dialog at (709, 546) on input[value='Confirm']
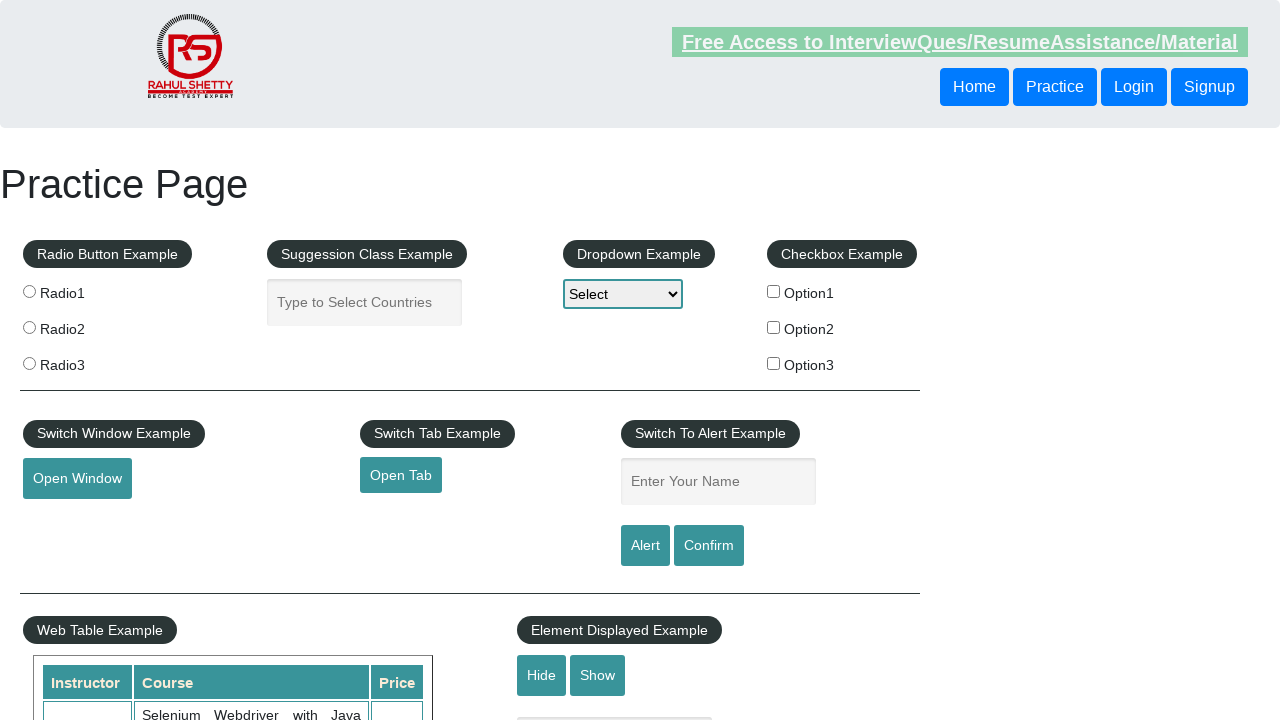

Set up dialog handler to dismiss the confirmation dialog
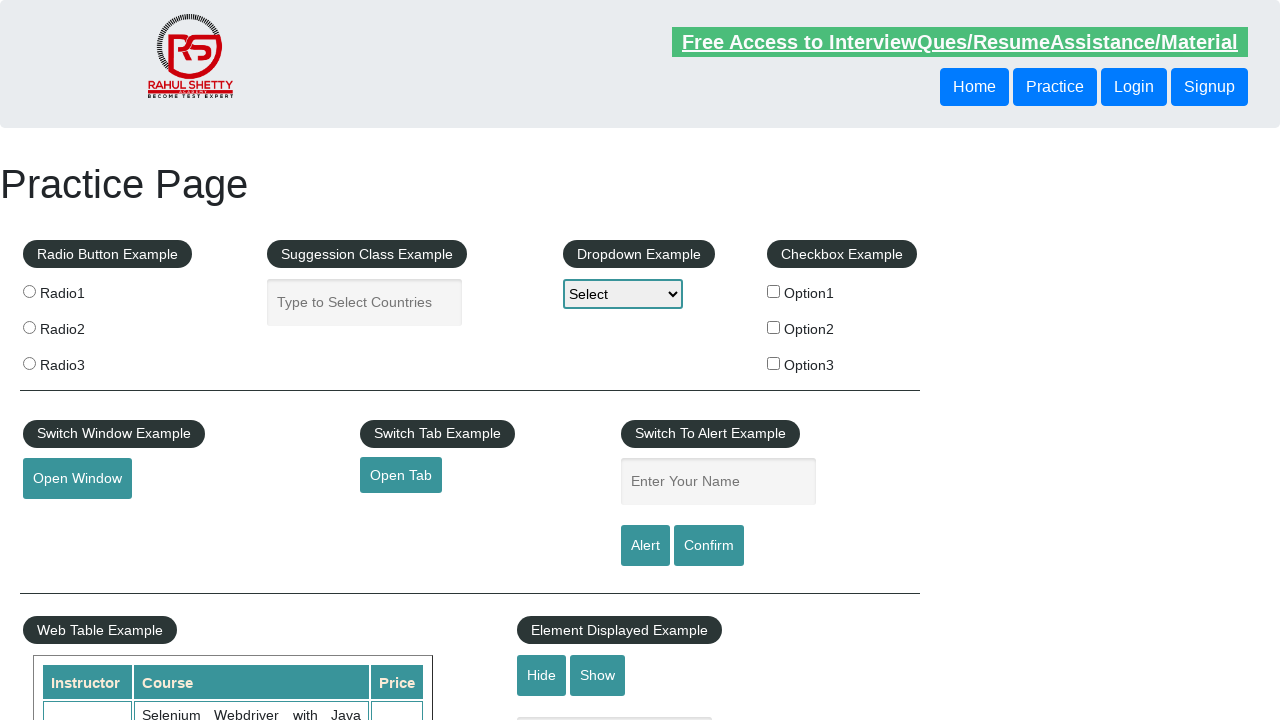

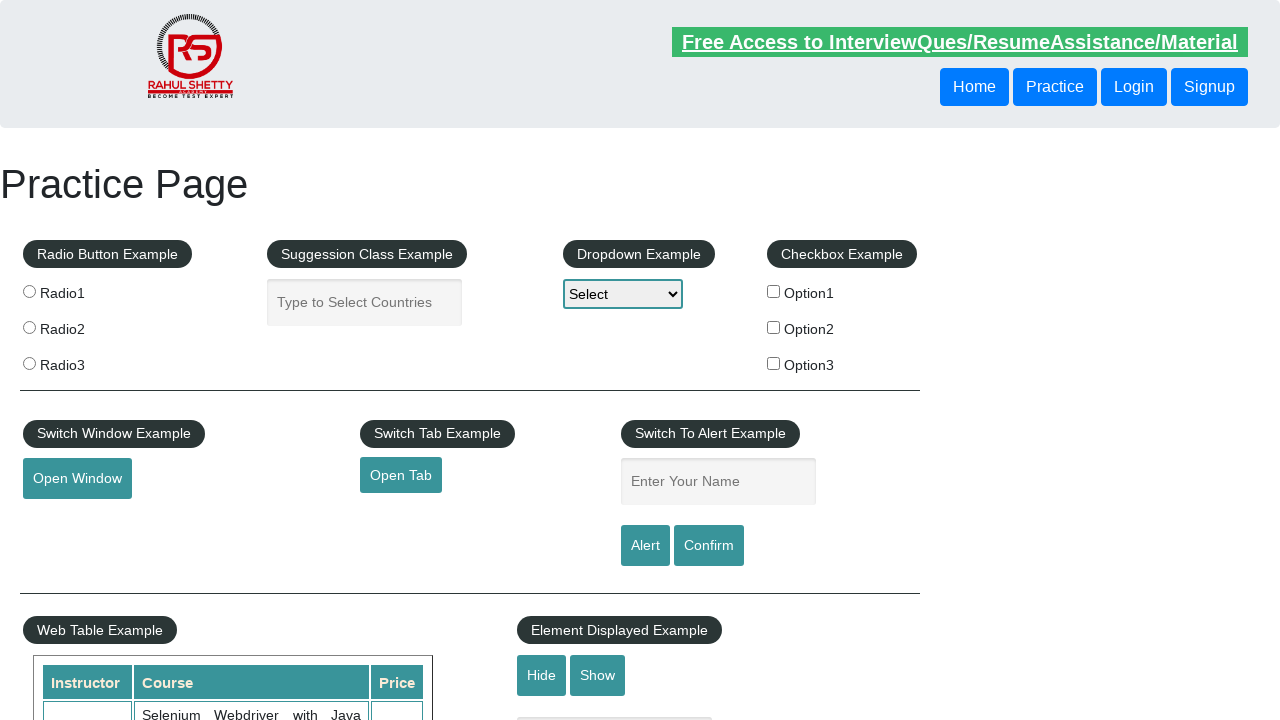